Tests the 'Quick Start' menu link by clicking it and verifying the page displays the correct heading

Starting URL: http://live4.io/

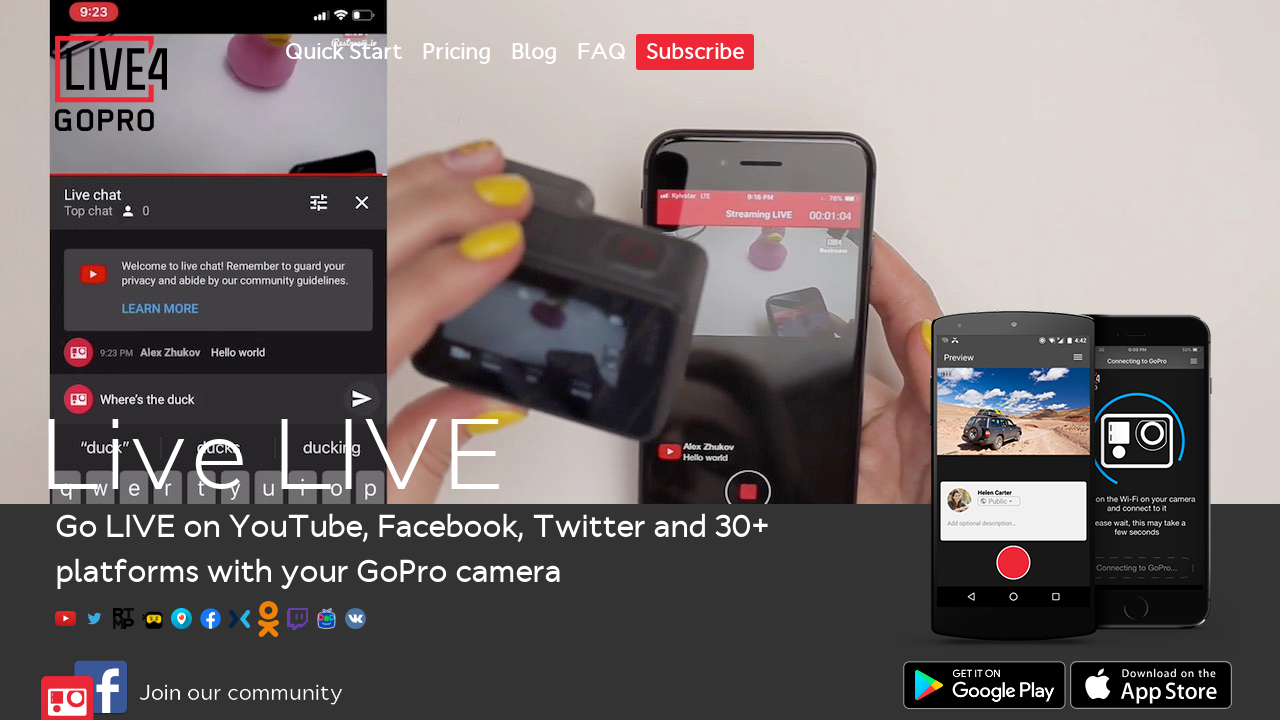

Clicked on 'Quick Start' menu link at (344, 52) on a:text('Quick Start')
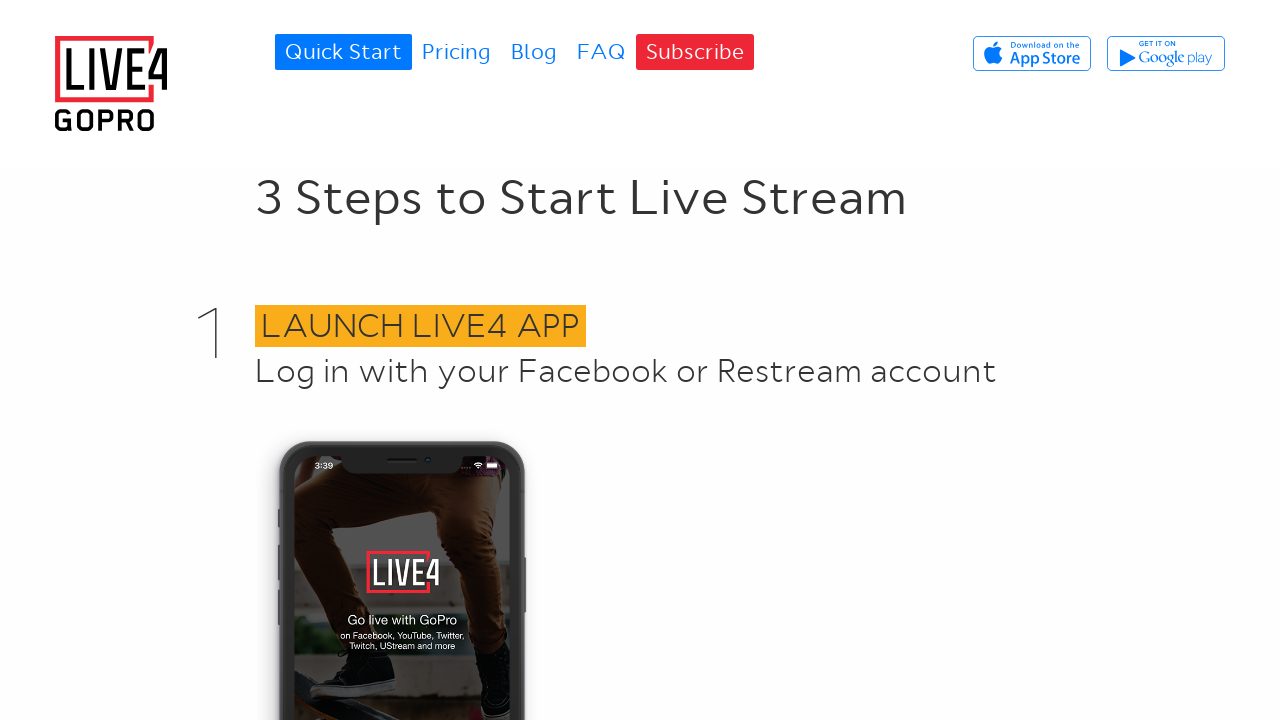

Page heading (h1) is now visible
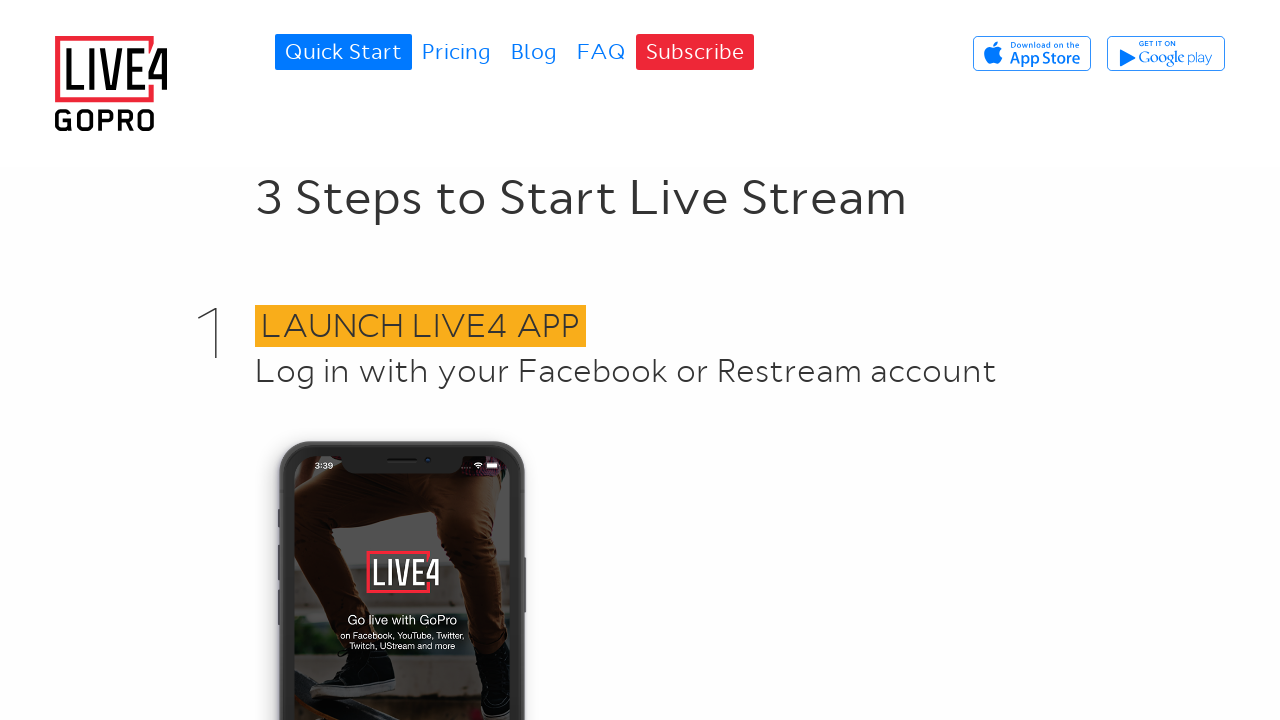

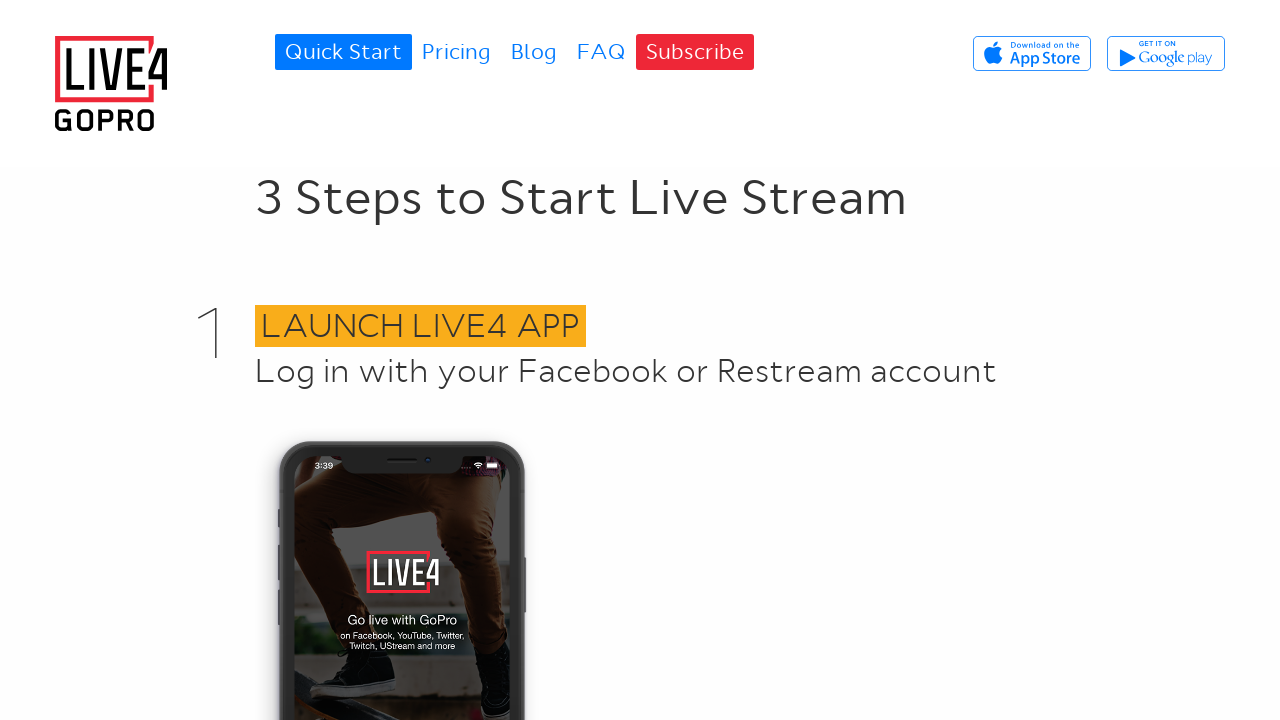